Demonstrates click-and-hold, move, then release mouse button action for drag operation

Starting URL: https://crossbrowsertesting.github.io/drag-and-drop

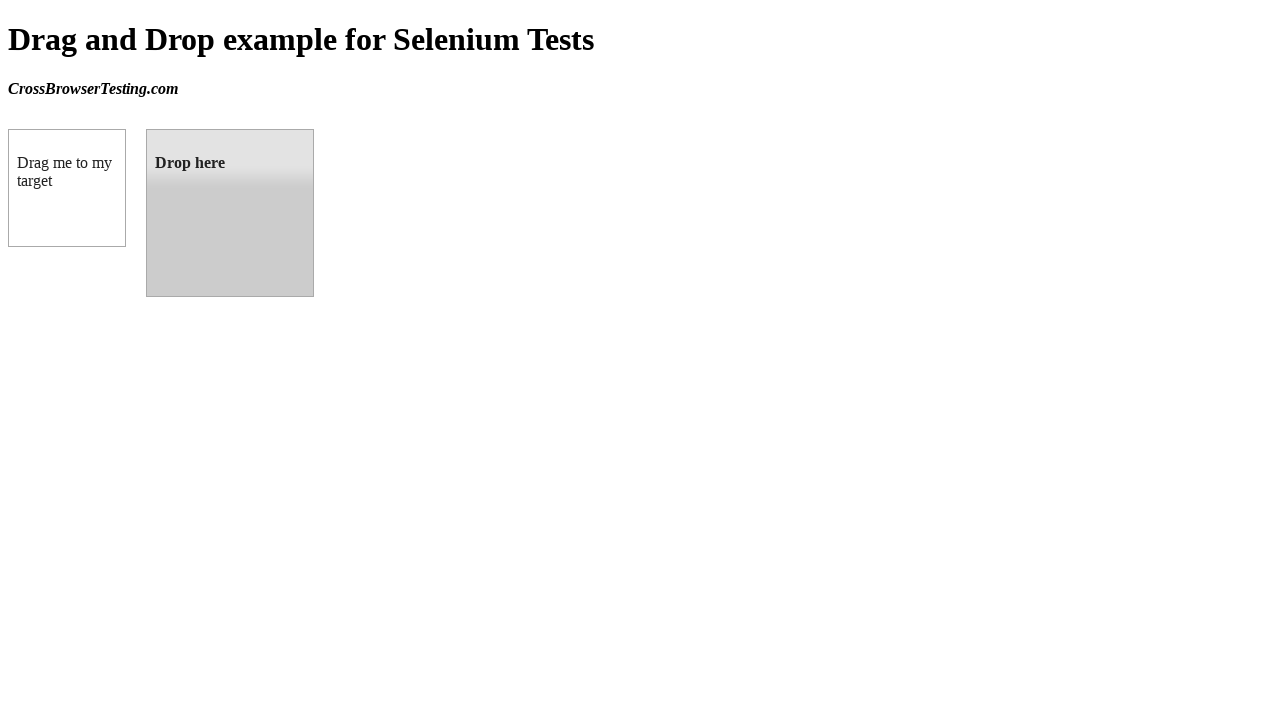

Hovered over draggable element to position mouse at (67, 188) on #draggable
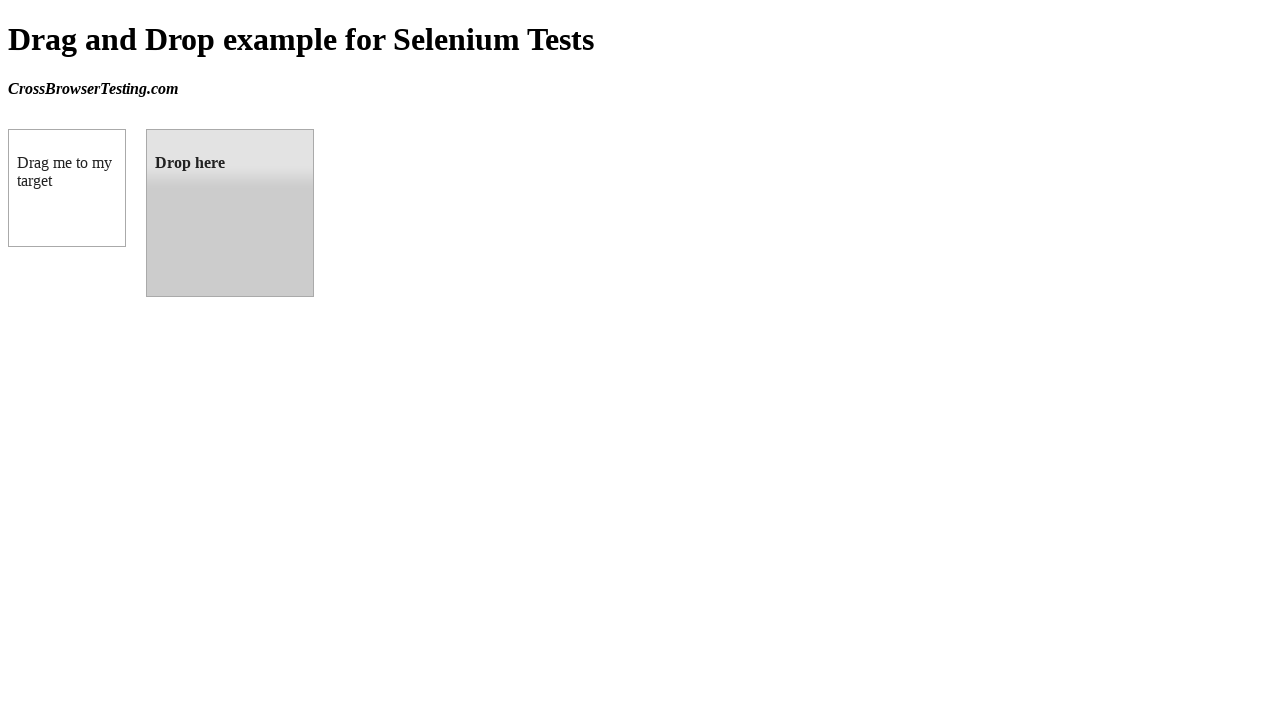

Pressed mouse button down on draggable element at (67, 188)
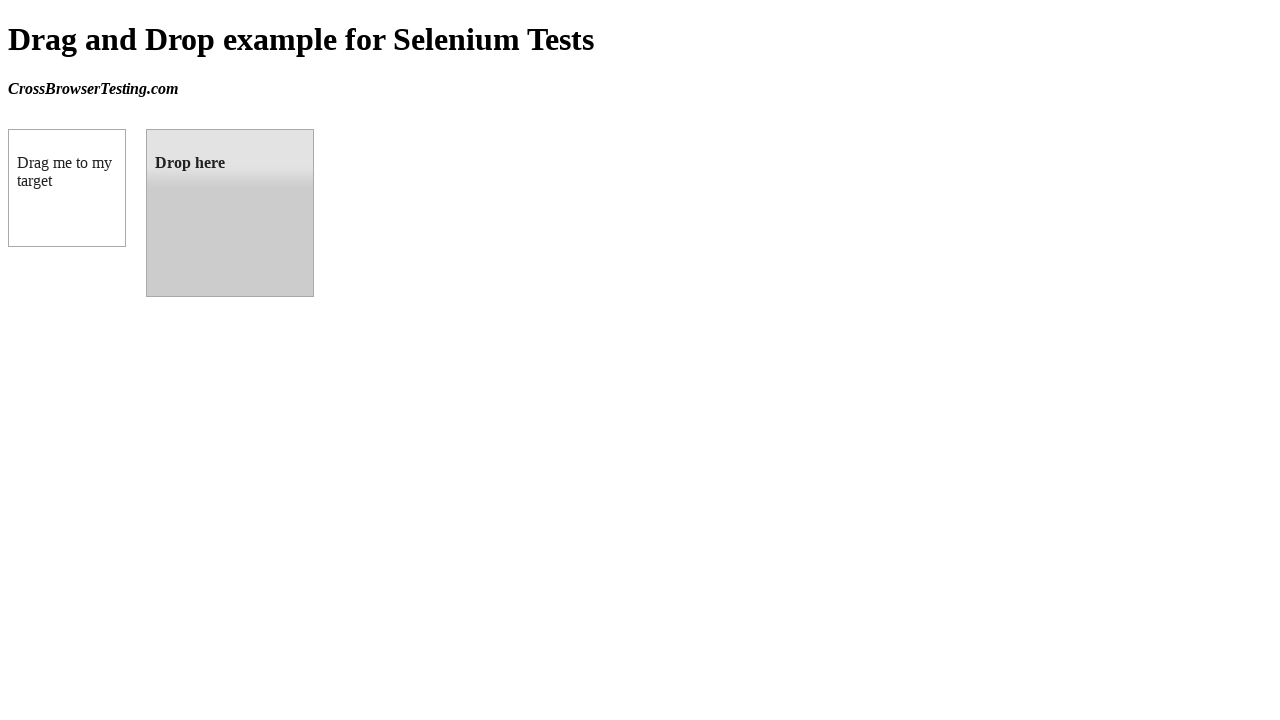

Moved mouse to droppable target element at (230, 213) on #droppable
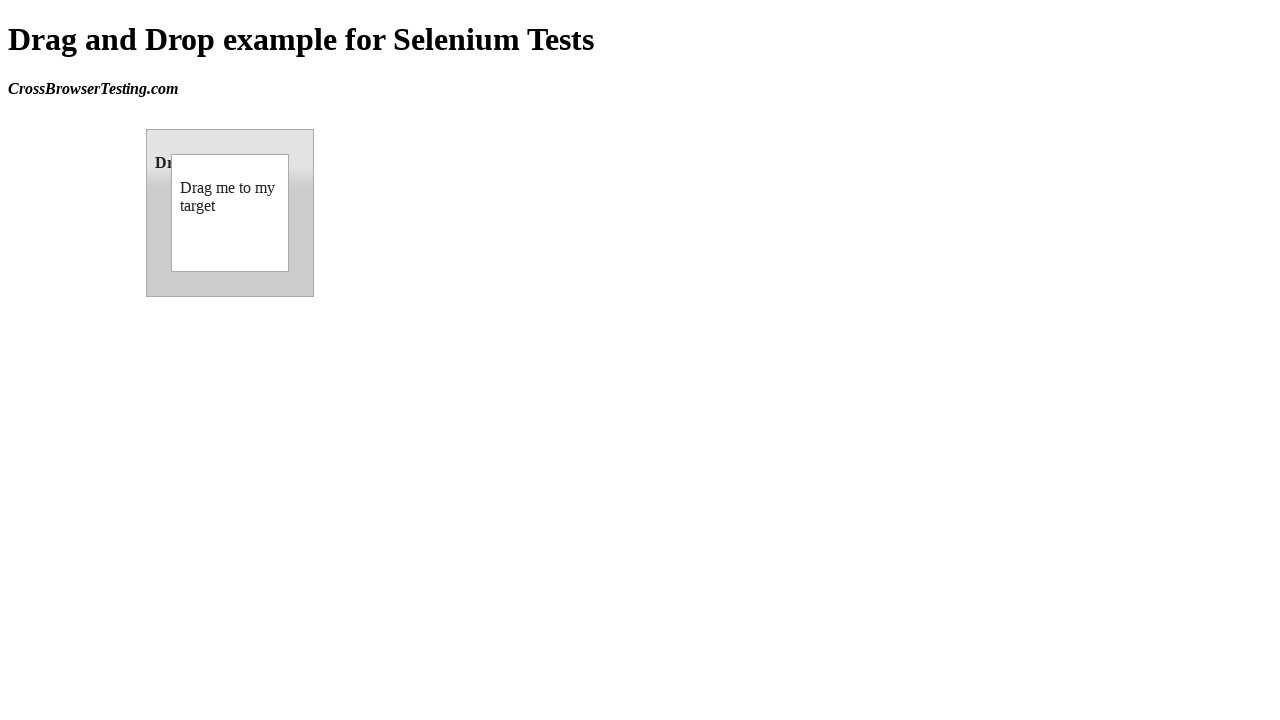

Released mouse button to complete drag and drop operation at (230, 213)
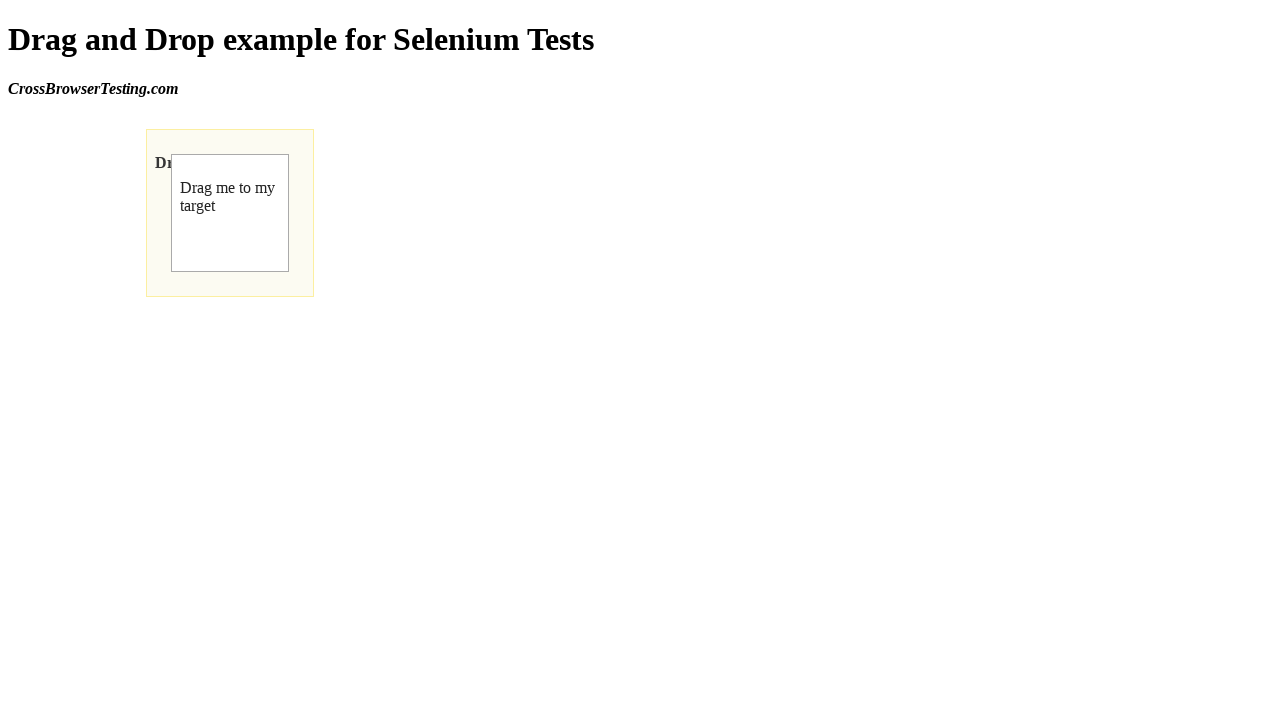

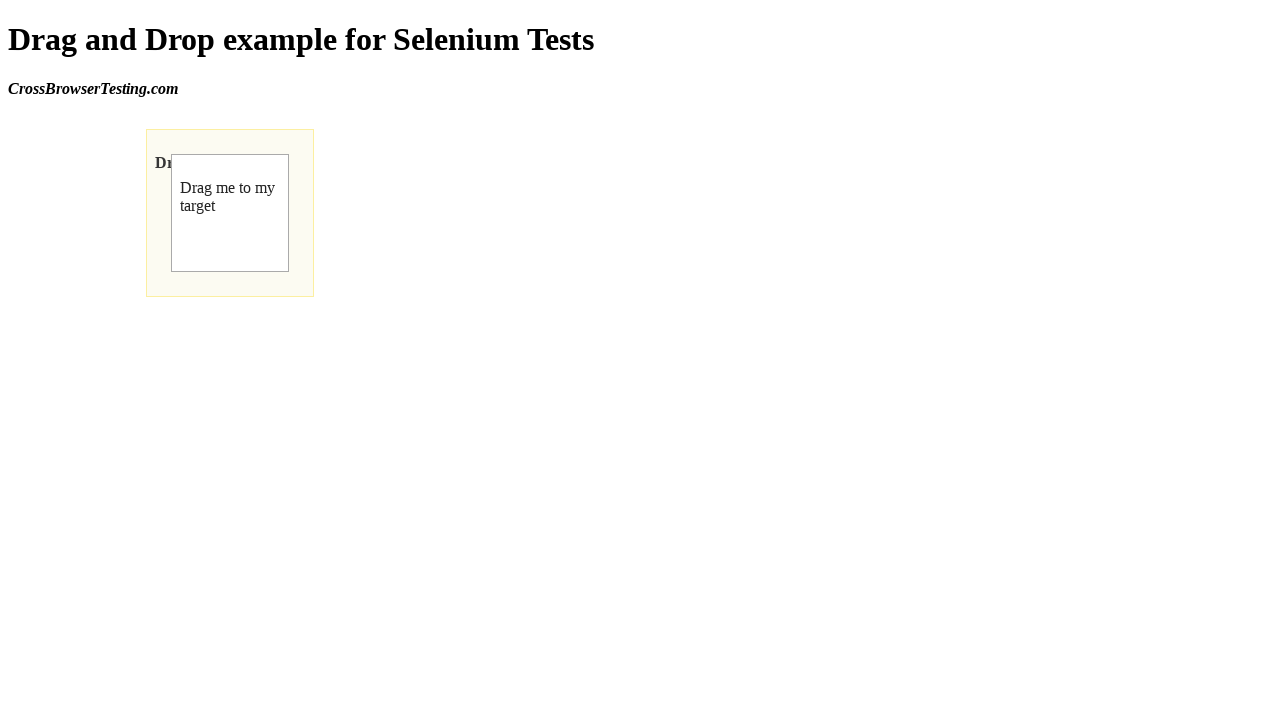